Tests drag and drop functionality within an iframe on the jQuery UI demo page by dragging an element and dropping it onto a target area

Starting URL: https://jqueryui.com/droppable

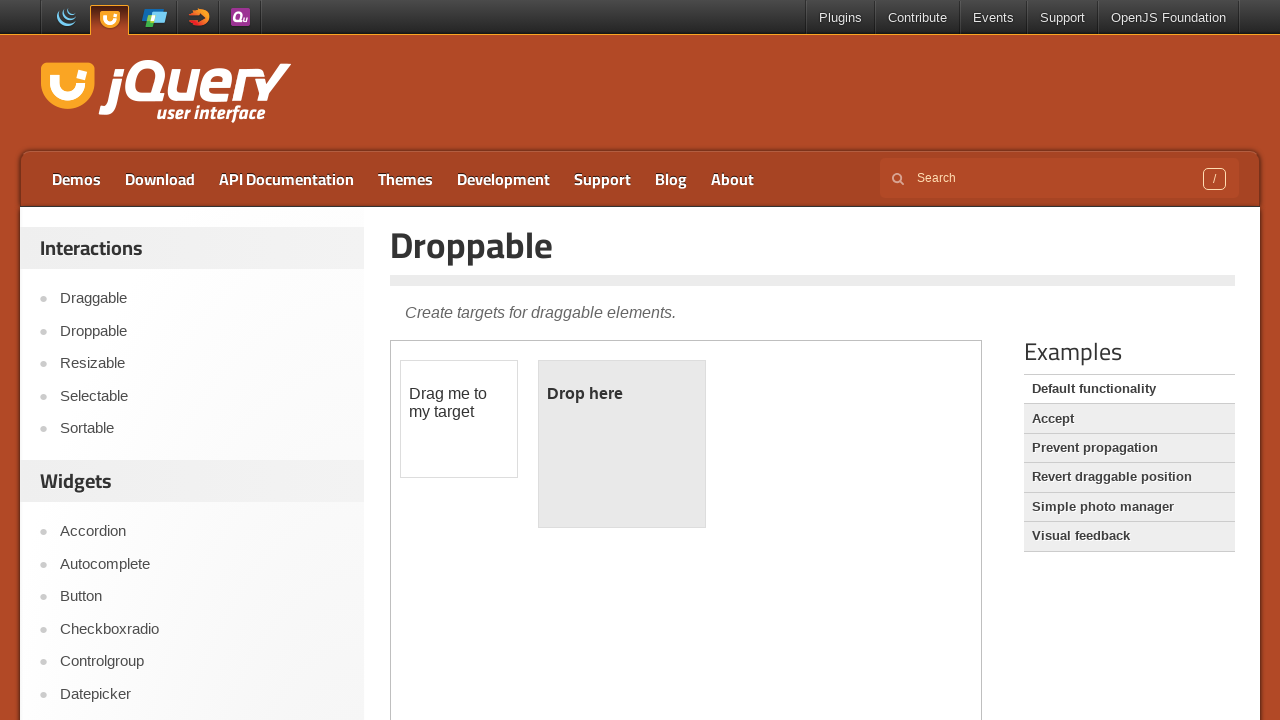

Located the demo iframe on the jQuery UI droppable page
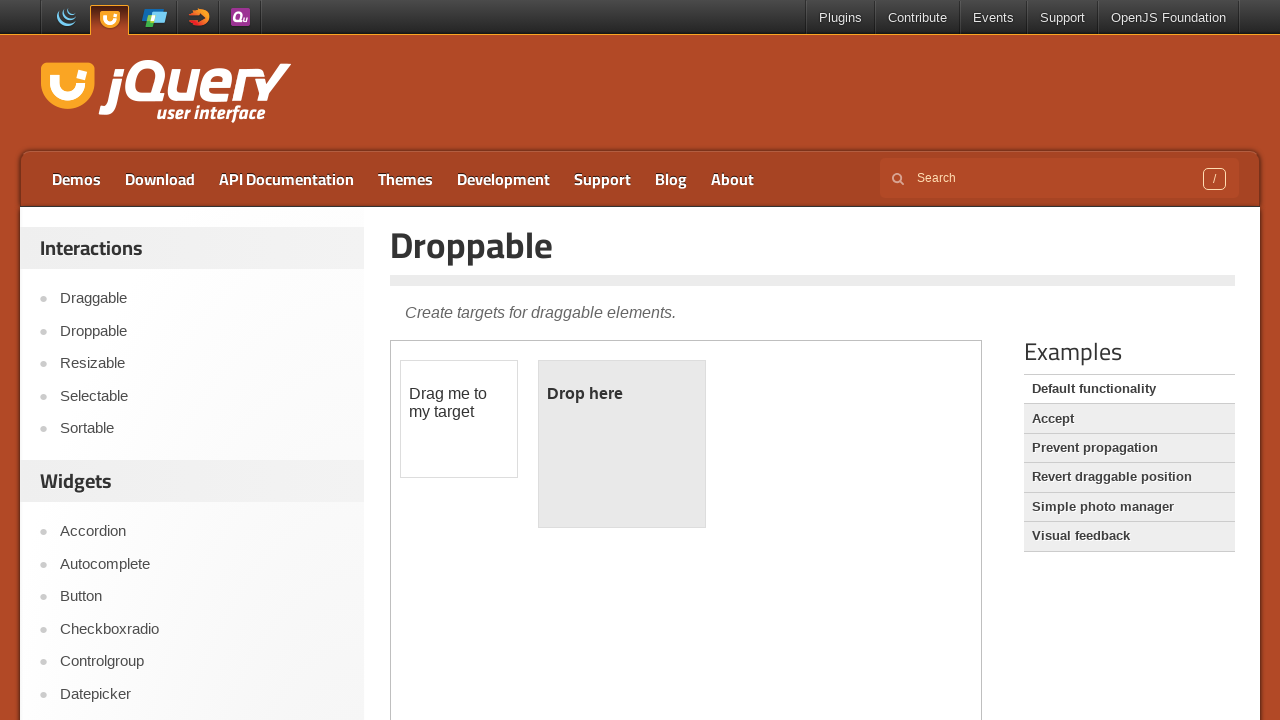

Located the draggable element within the iframe
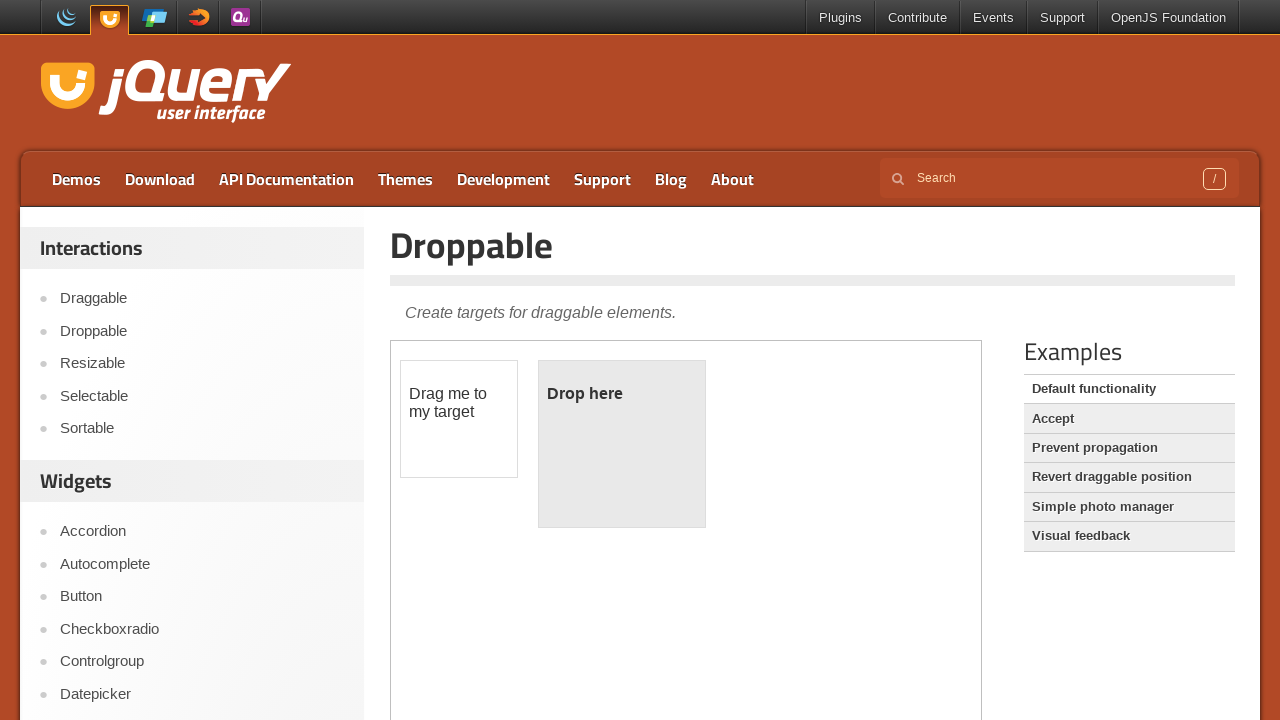

Located the droppable target element within the iframe
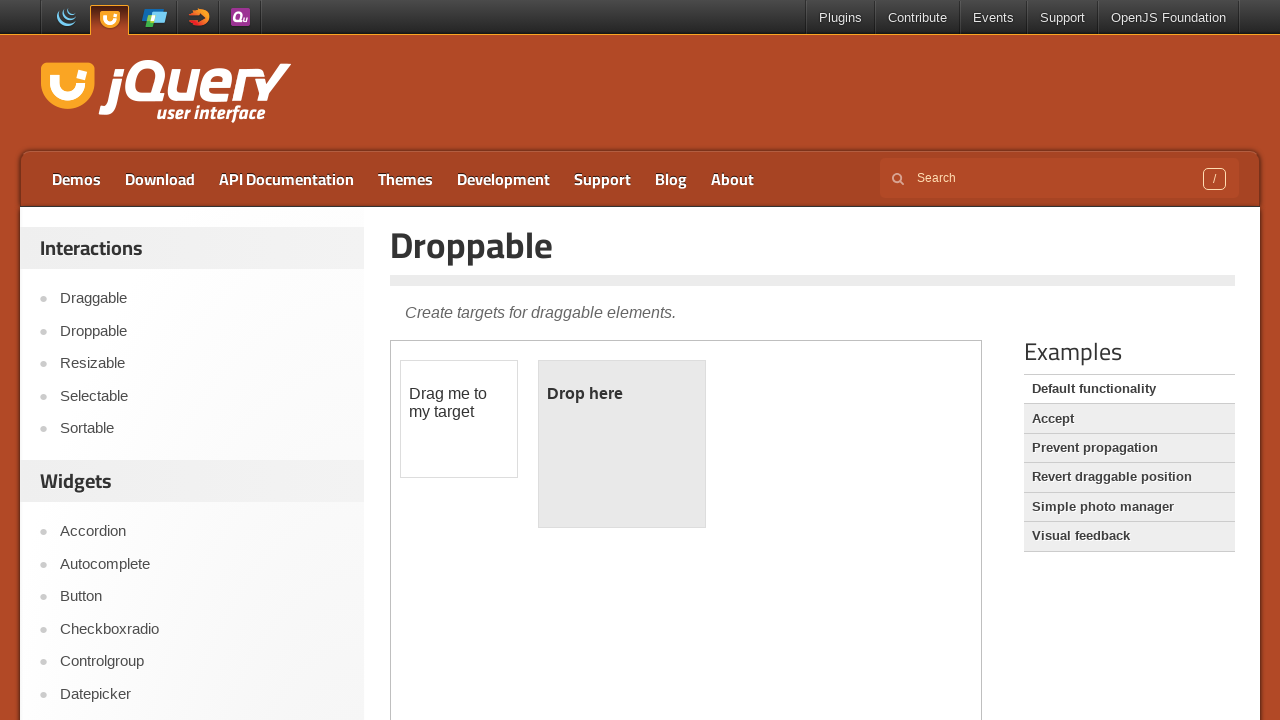

Dragged the draggable element and dropped it onto the droppable target at (622, 444)
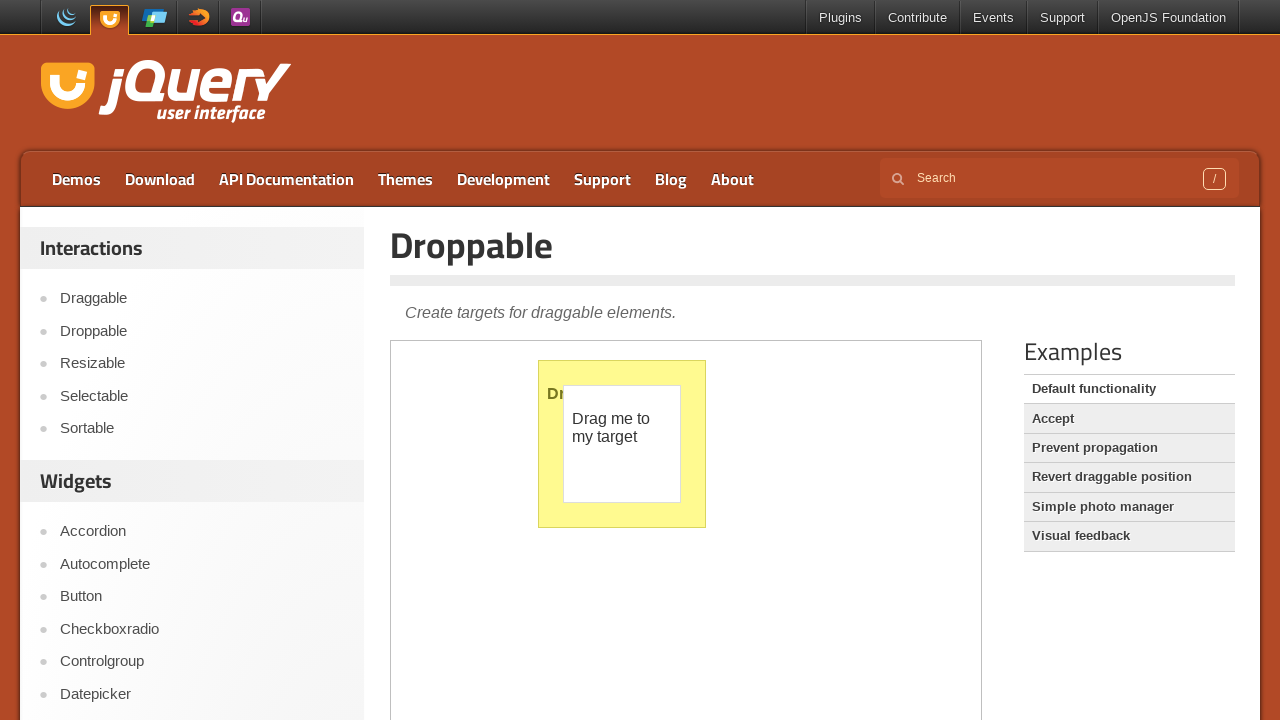

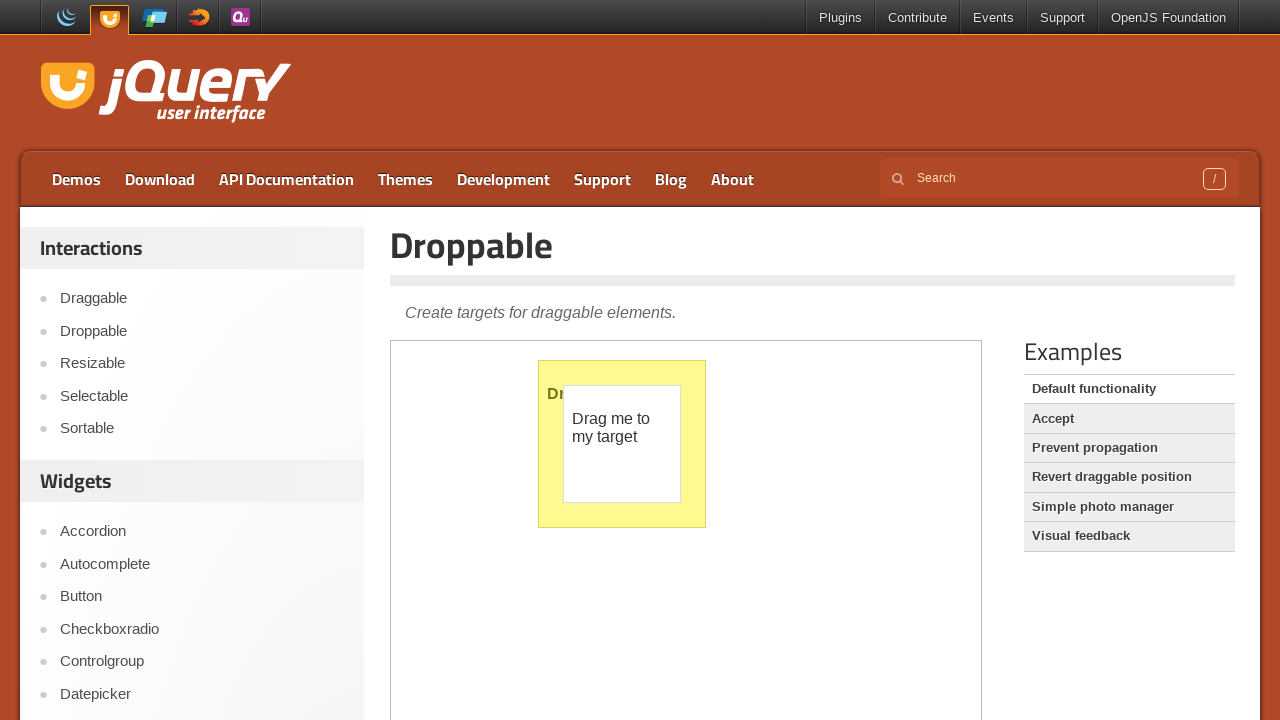